Tests file download functionality by clicking the download button

Starting URL: https://demoqa.com/upload-download

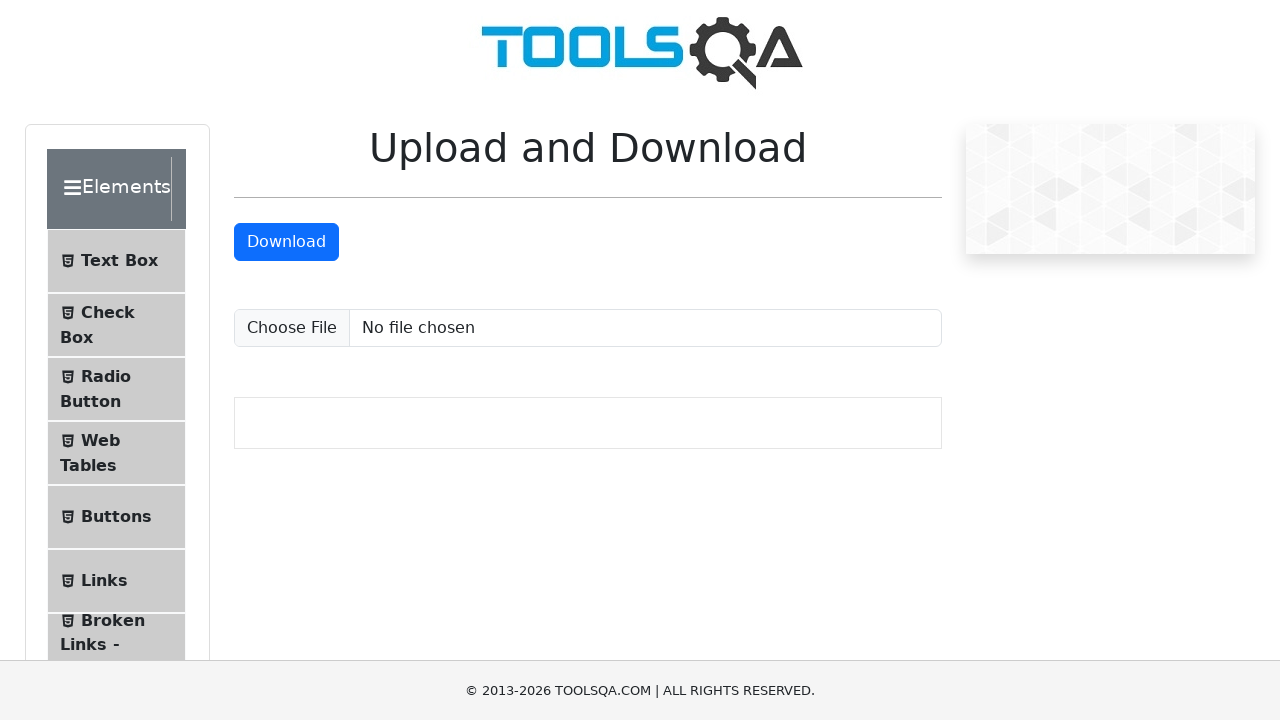

Clicked download button at (286, 242) on #downloadButton
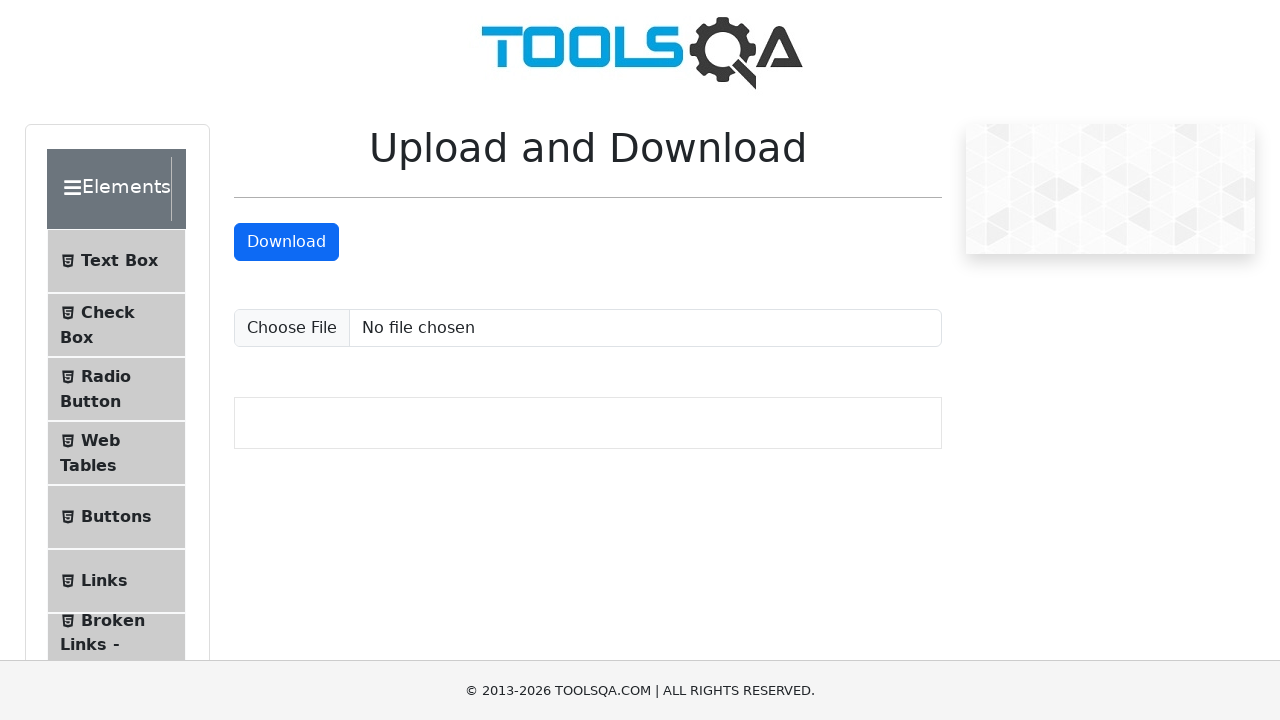

File download completed and download object retrieved
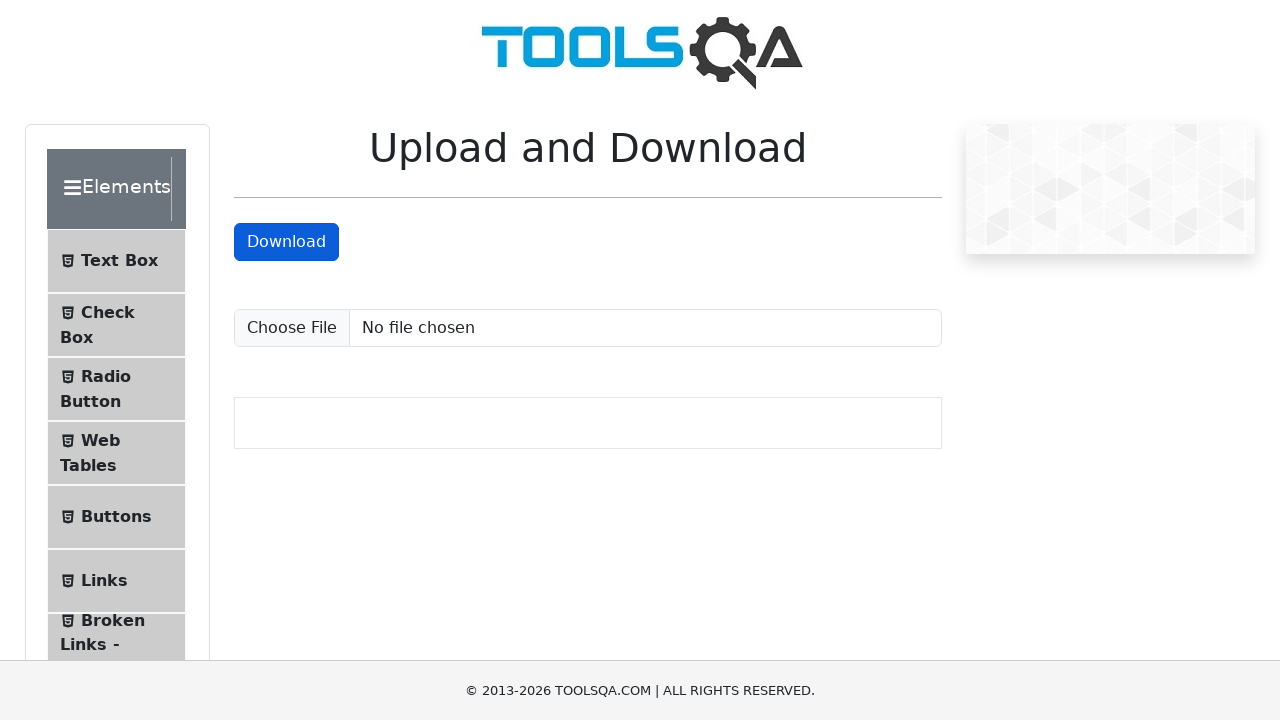

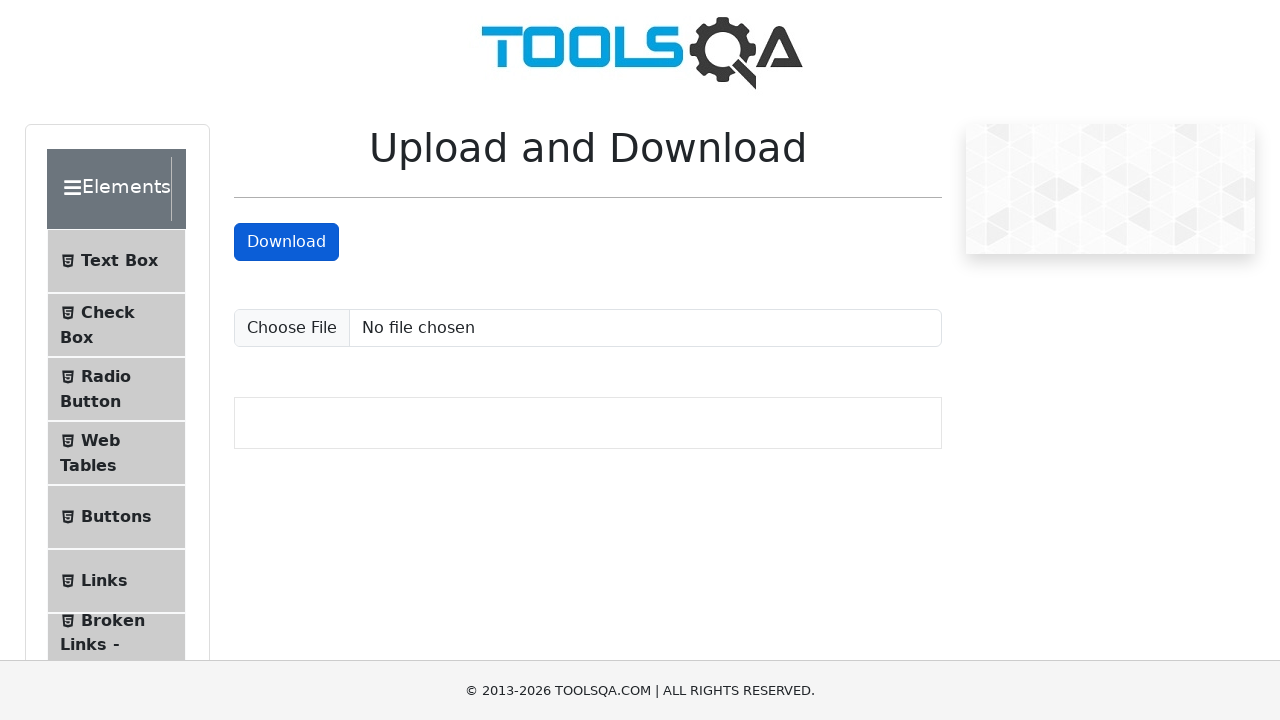